Navigates to the Demoblaze store homepage and waits for product listings to load, verifying that product cards are displayed

Starting URL: https://demoblaze.com/index.html

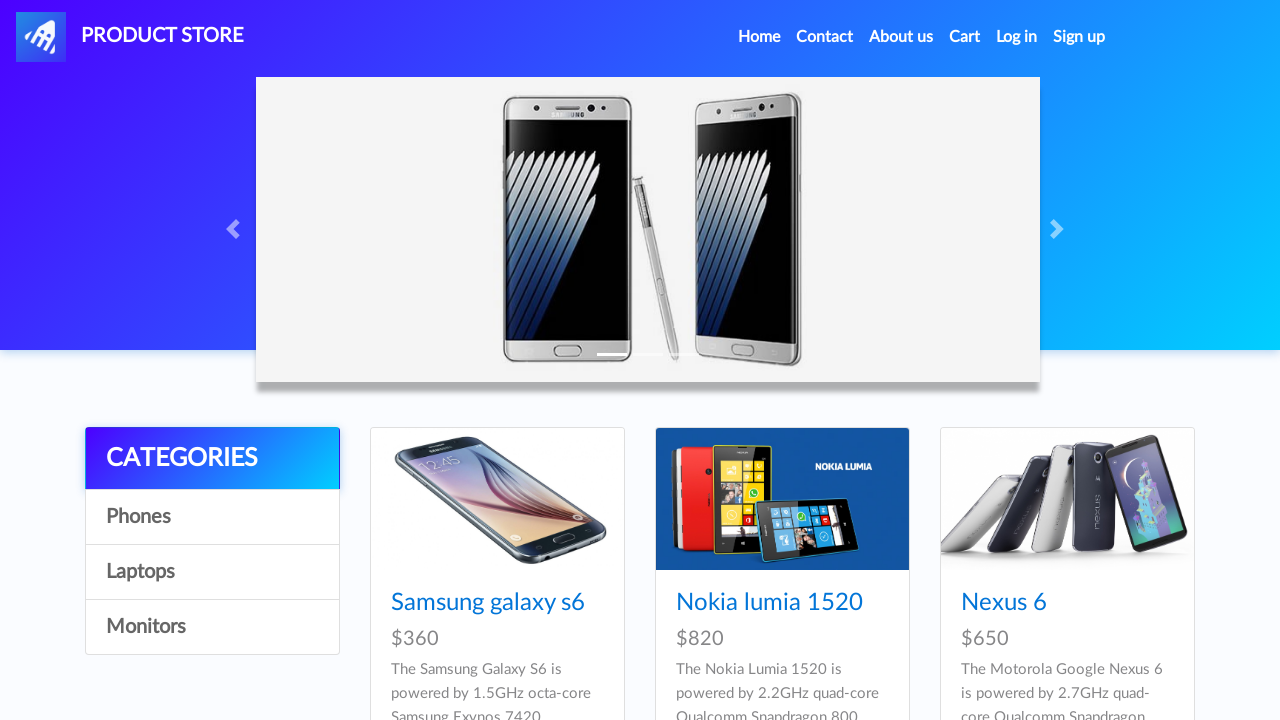

Navigated to Demoblaze store homepage
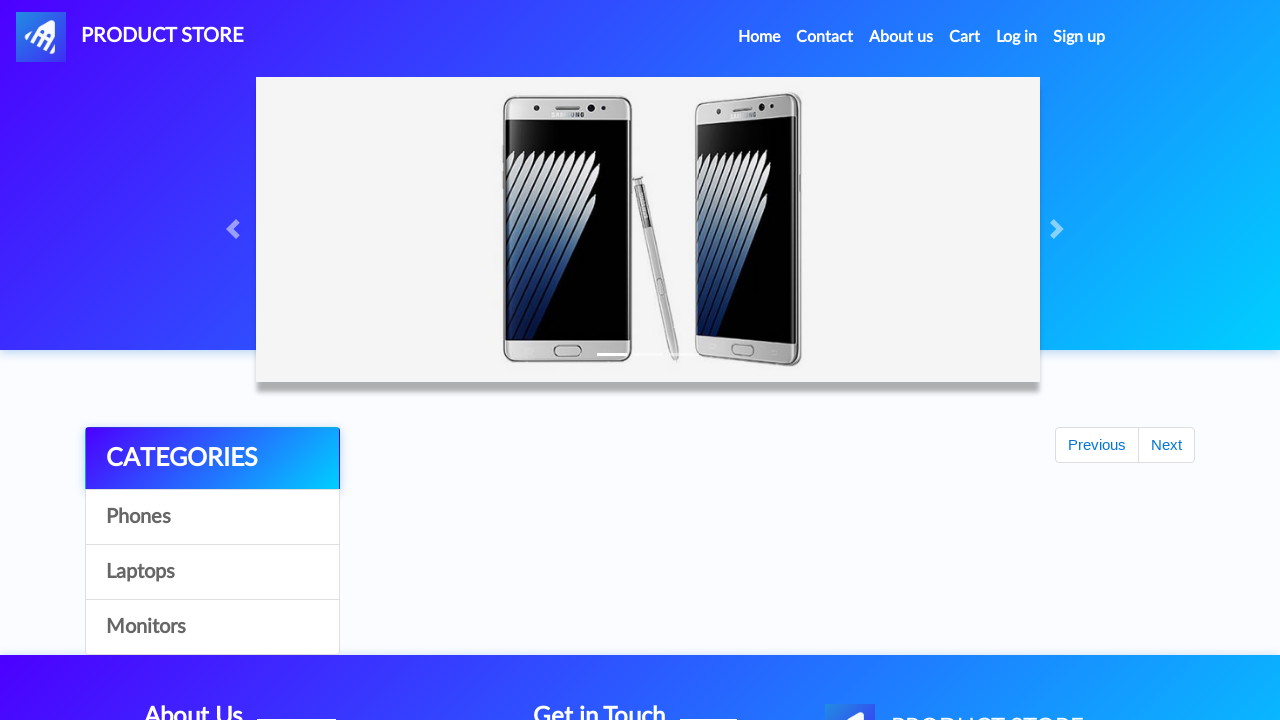

Product listings loaded and visible
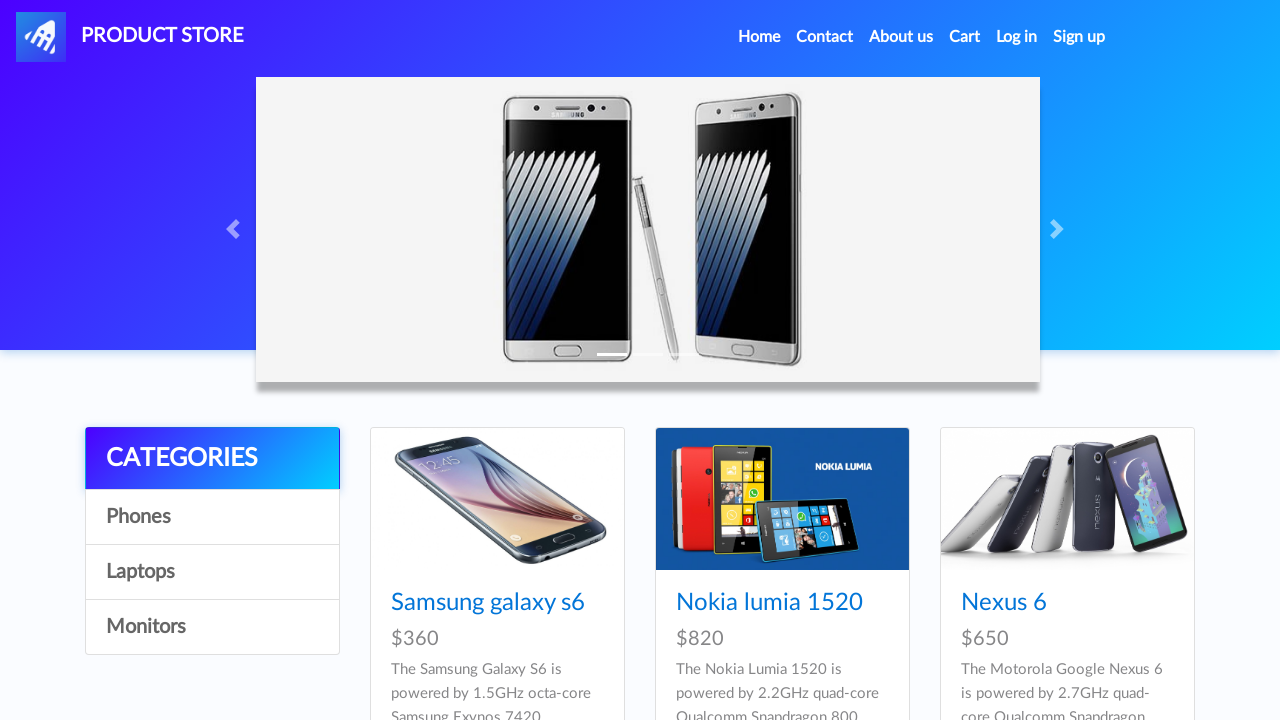

Located product card elements
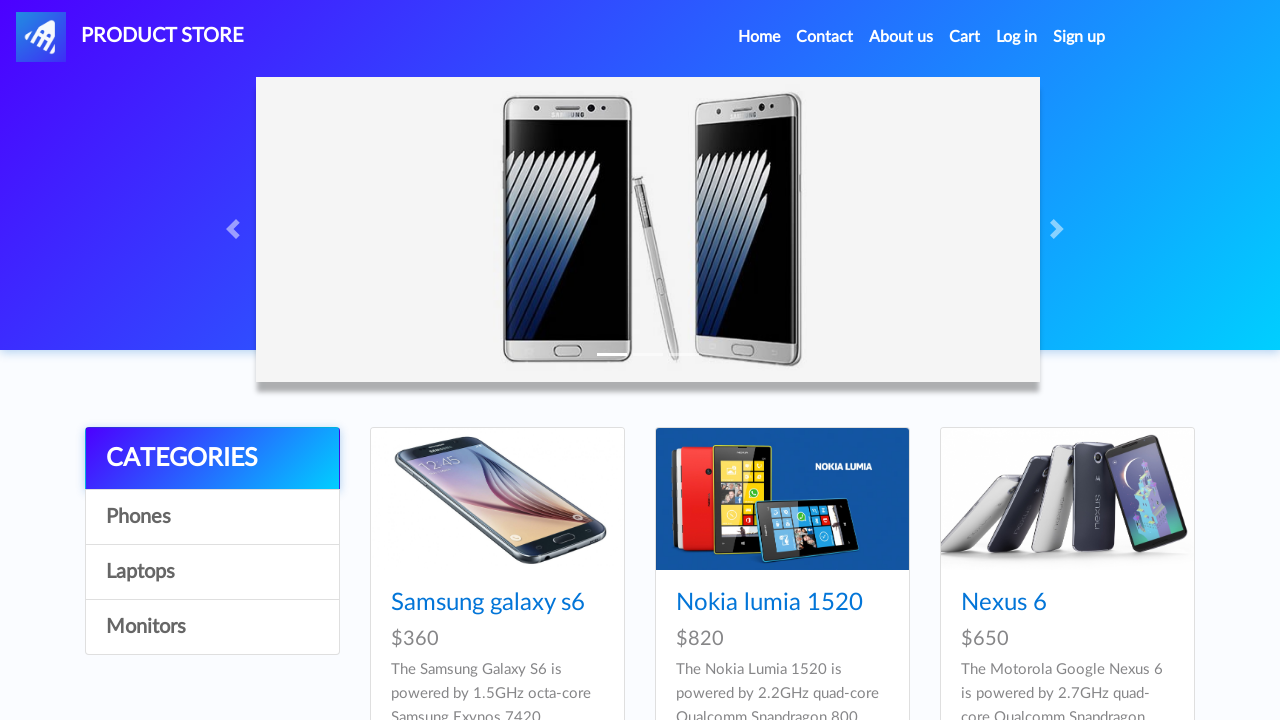

Verified that 9 product cards are displayed
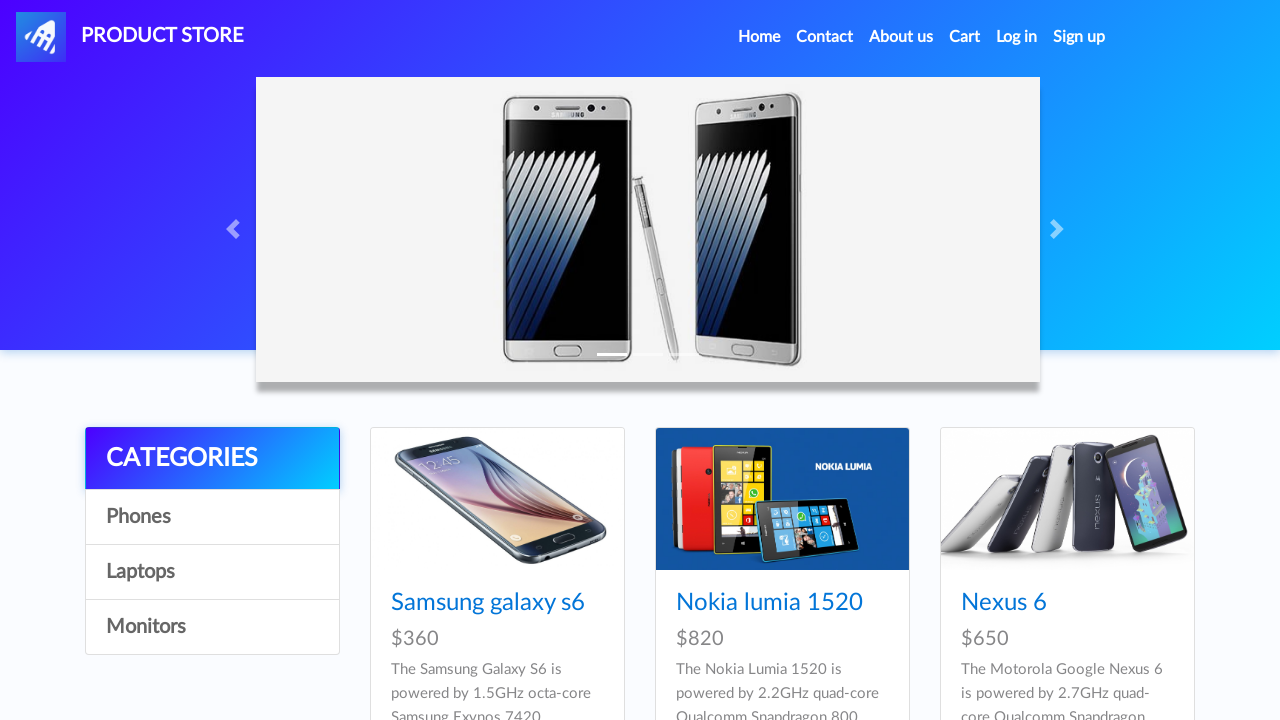

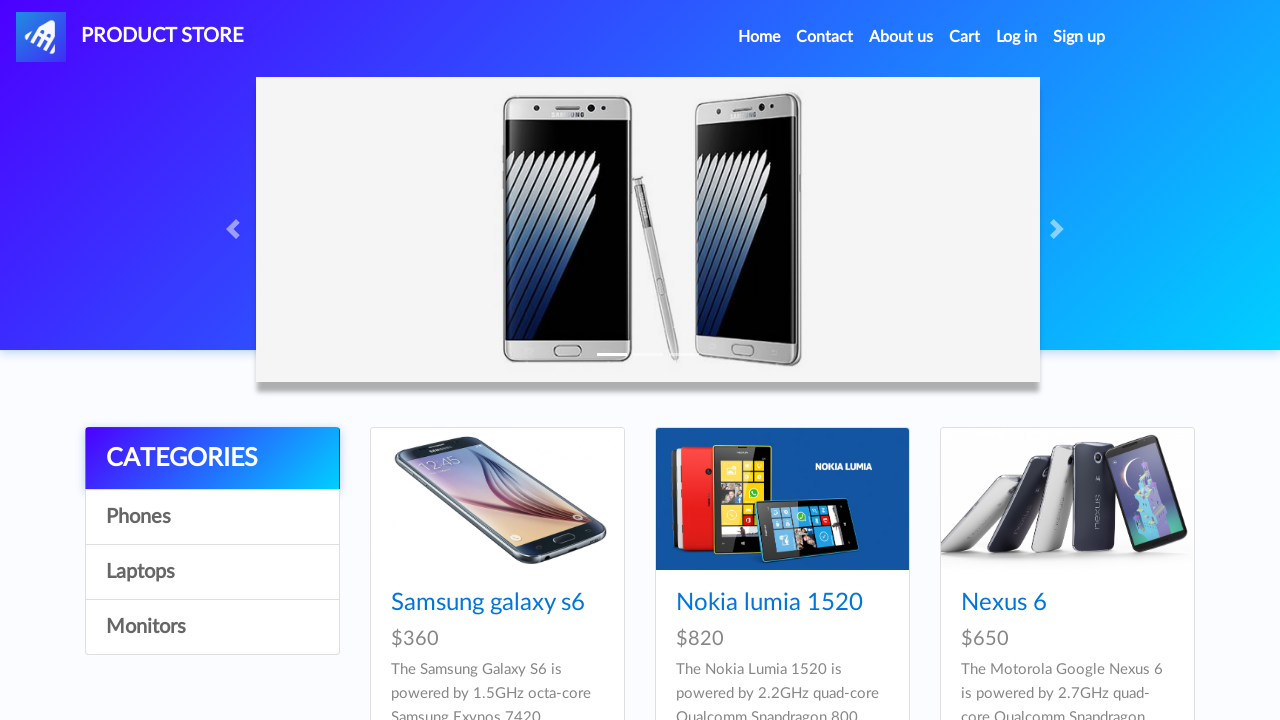